Tests loading a Windguru weather station page for Matas Blancas, verifies the page title contains the station name, and confirms wind data elements are present on the page.

Starting URL: https://www.windguru.cz/station/3428

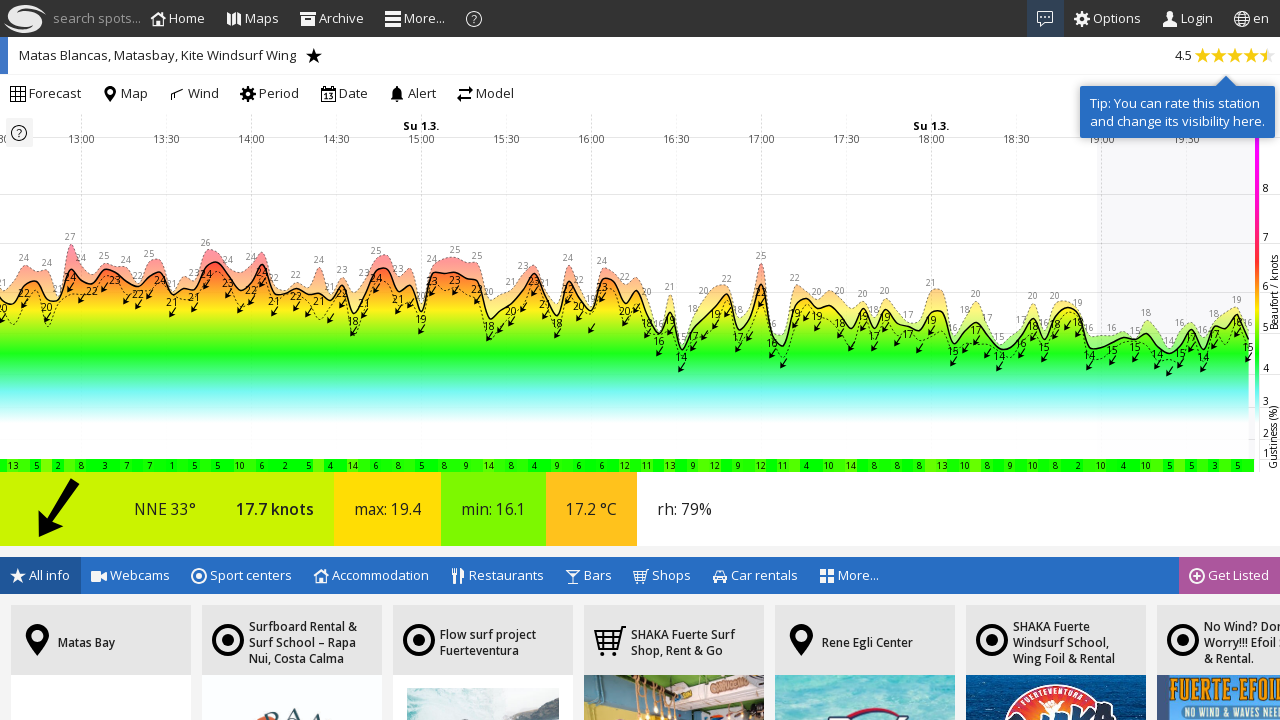

Waited for page to reach domcontentloaded state
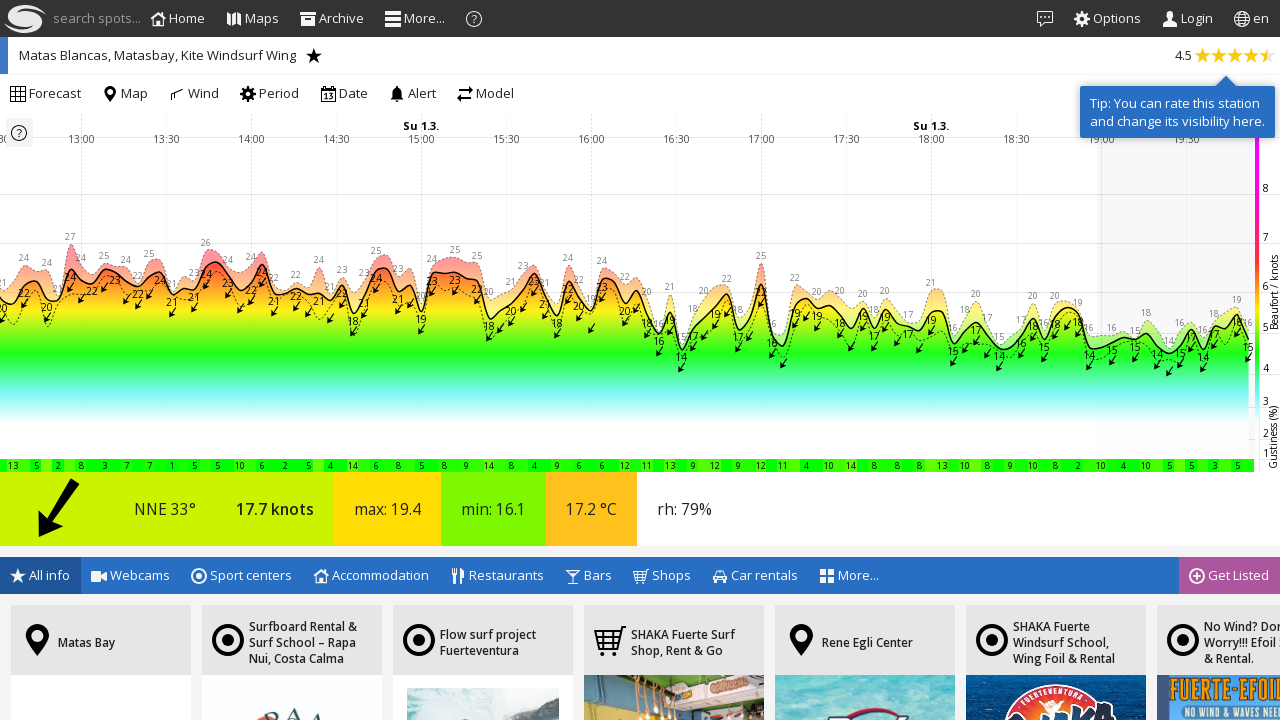

Verified page title contains 'Matas Blancas' station name
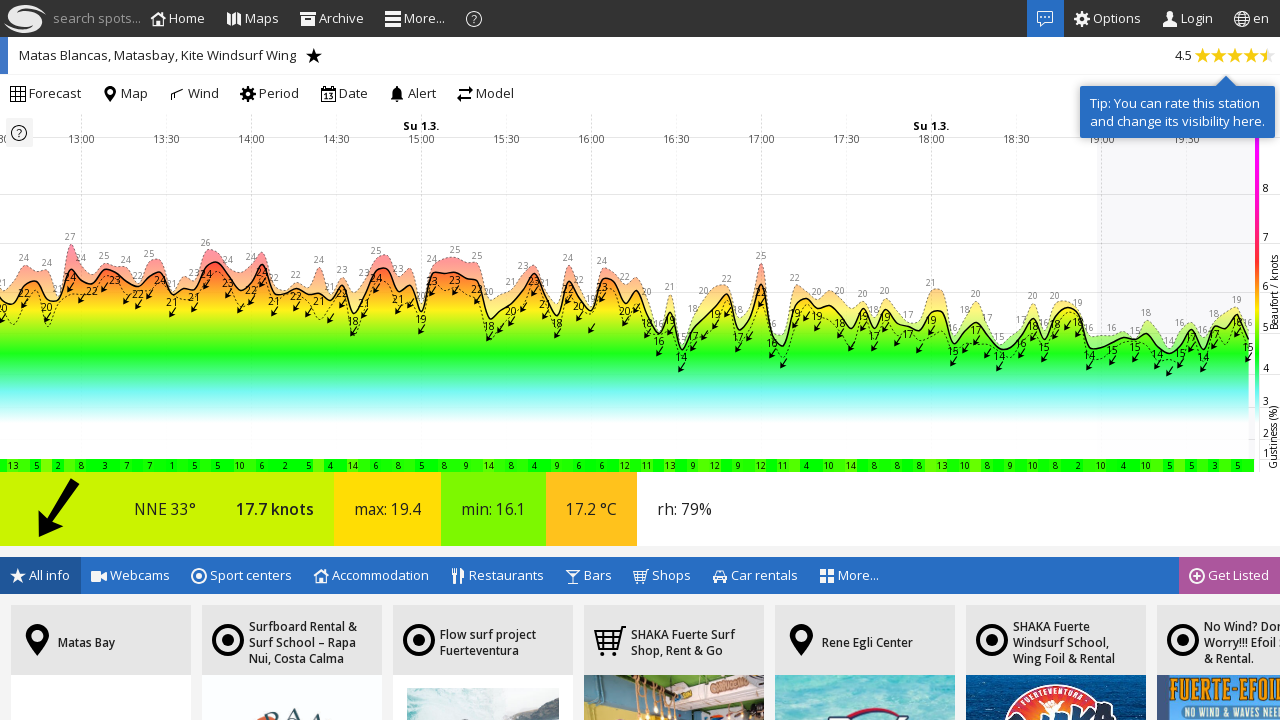

Waited for wind speed element to become visible
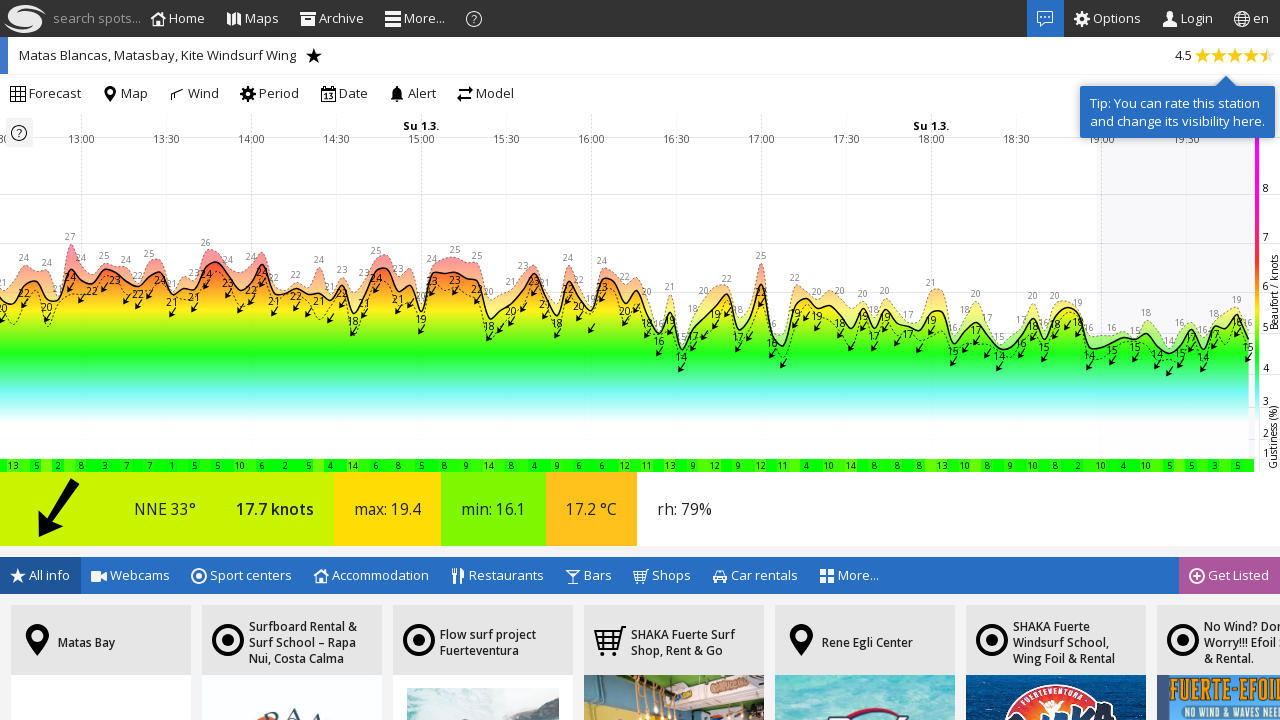

Verified page contains actual content and is not an error page
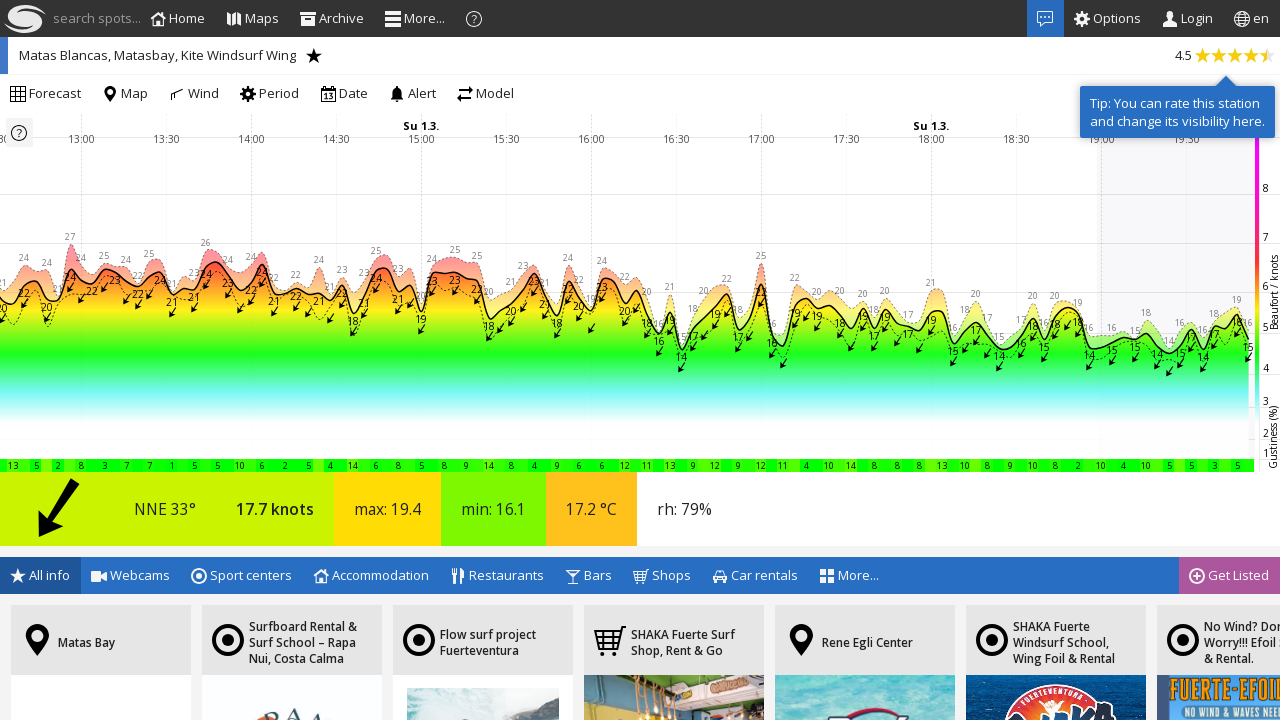

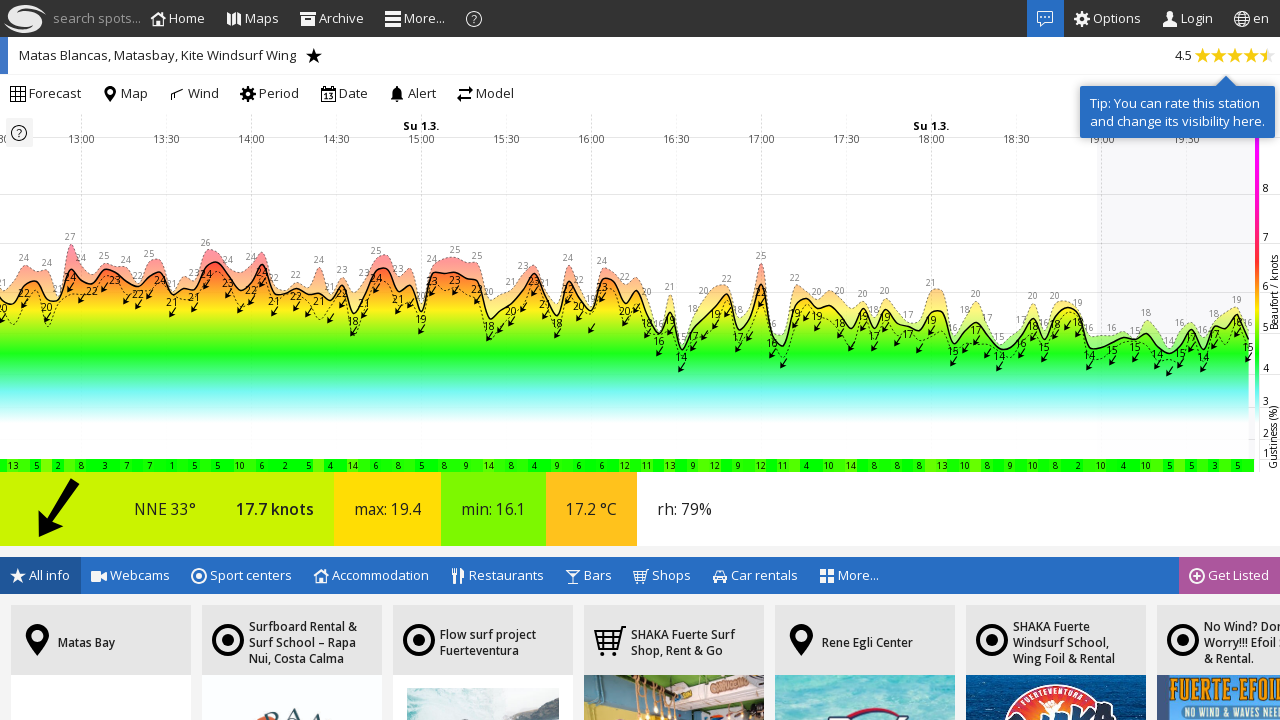